Navigates to a login page and uses JavaScript evaluation to modify the page title text element, demonstrating DOM manipulation capabilities.

Starting URL: https://nikita-filonov.github.io/qa-automation-engineer-ui-course/#/auth/login

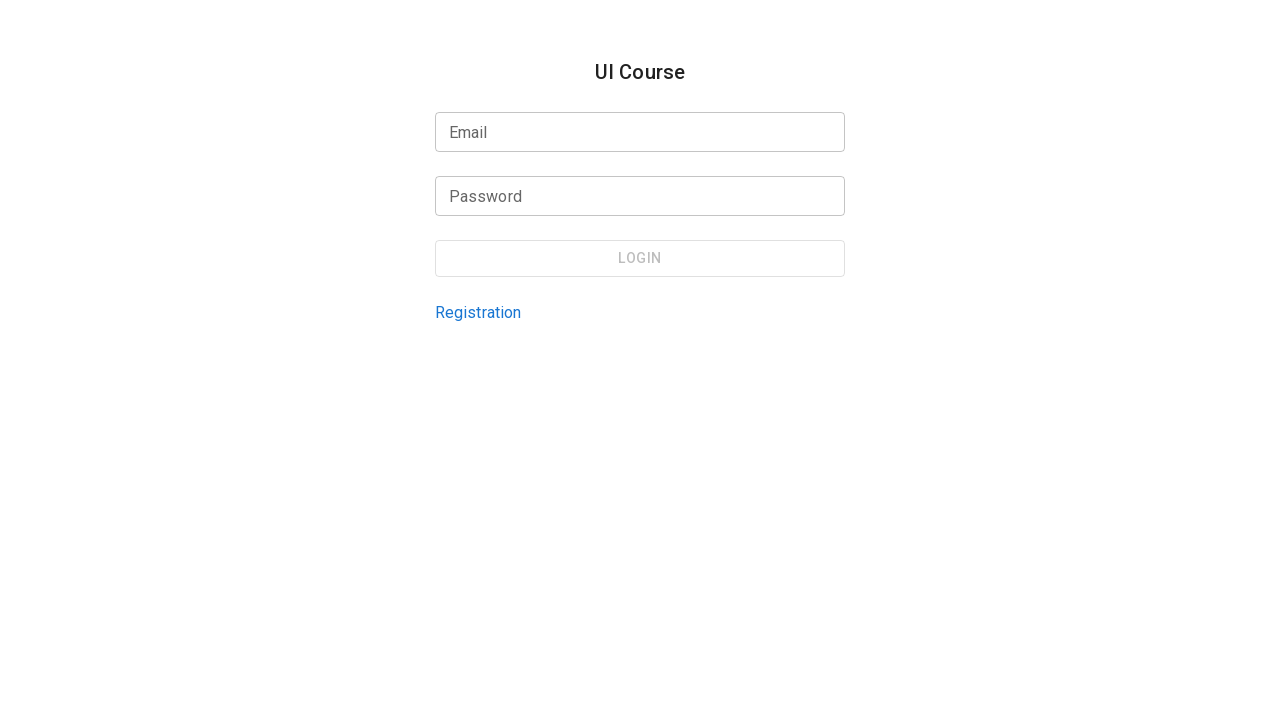

Waited for page to fully load (networkidle state)
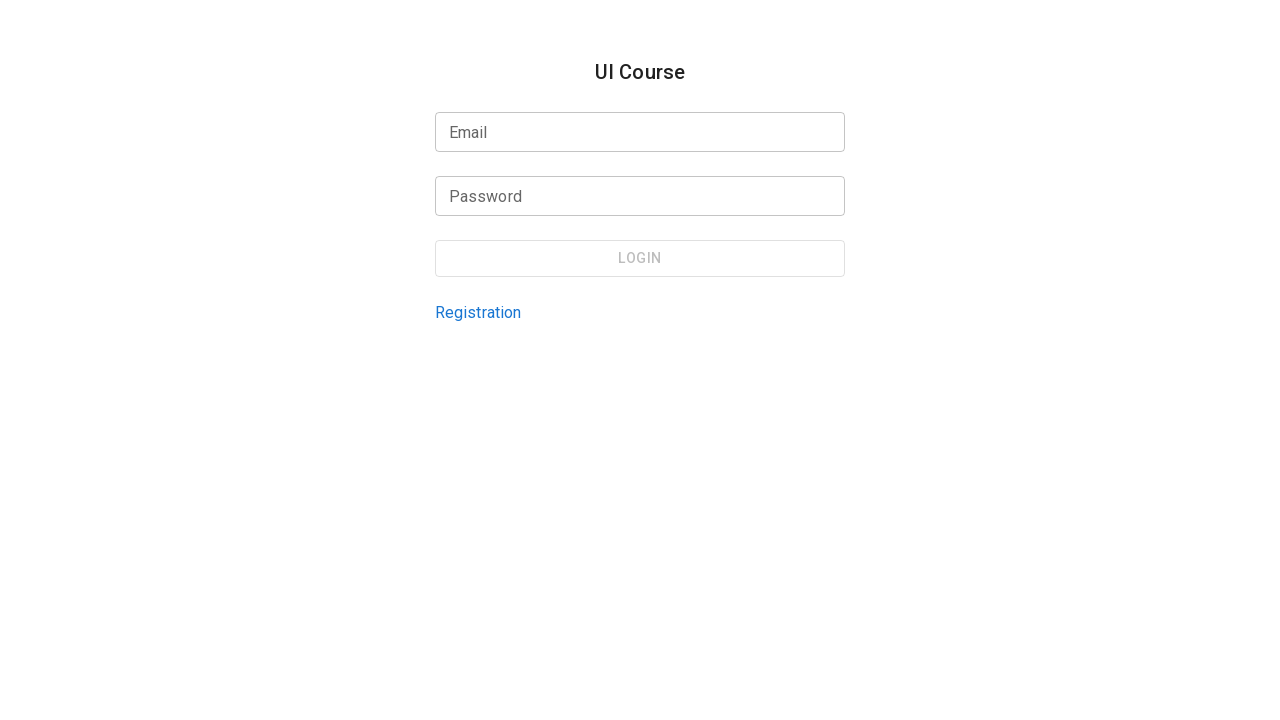

Modified page title text to 'Sarah Mitchell Automation' using JavaScript evaluation
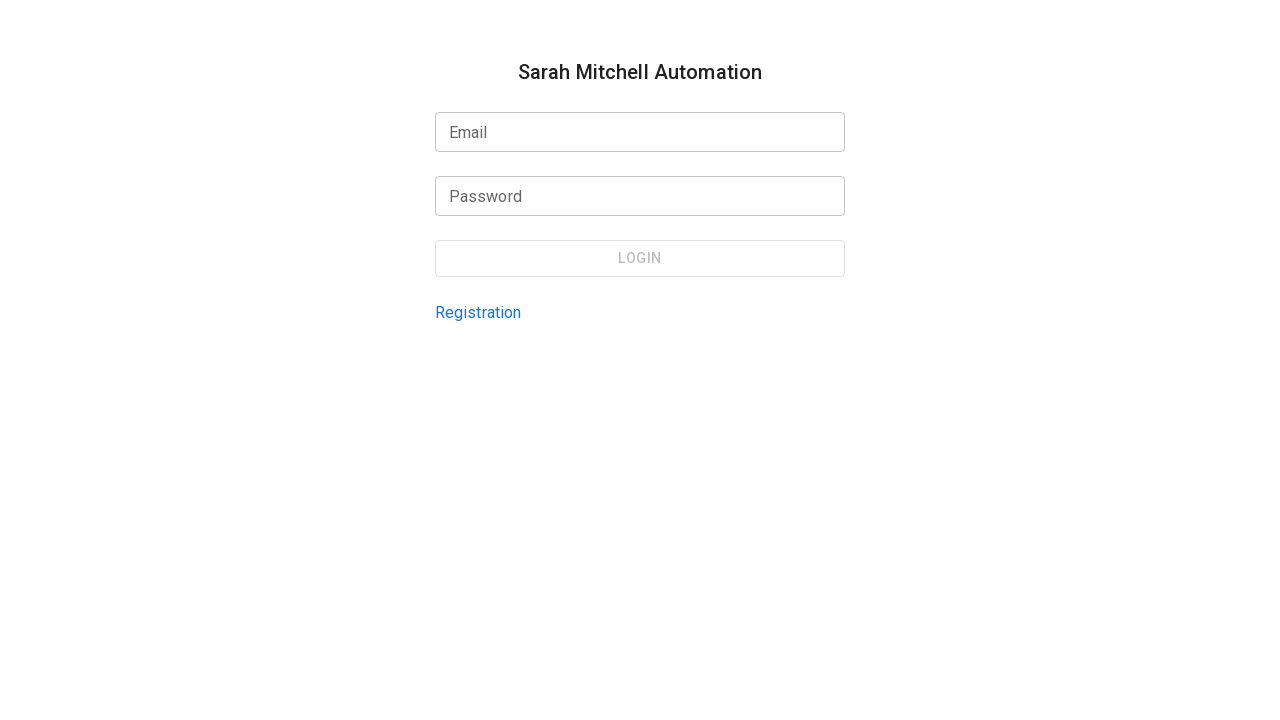

Waited 2 seconds to observe the DOM modification
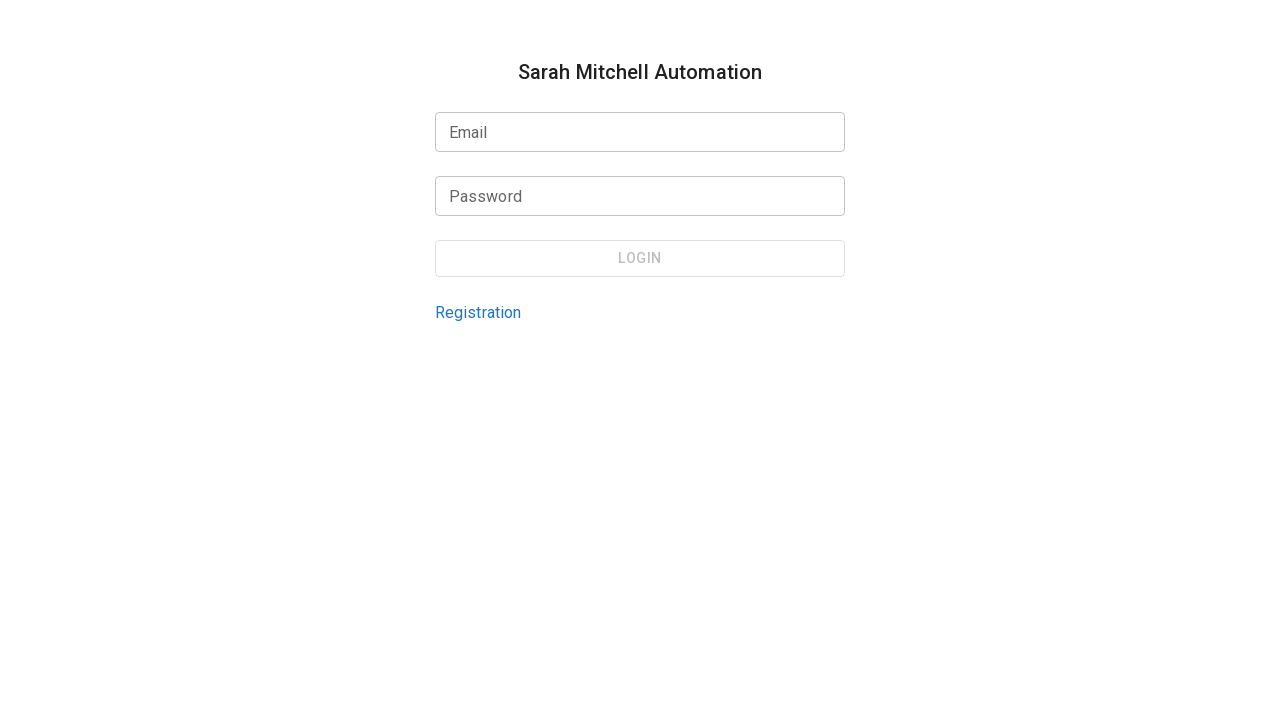

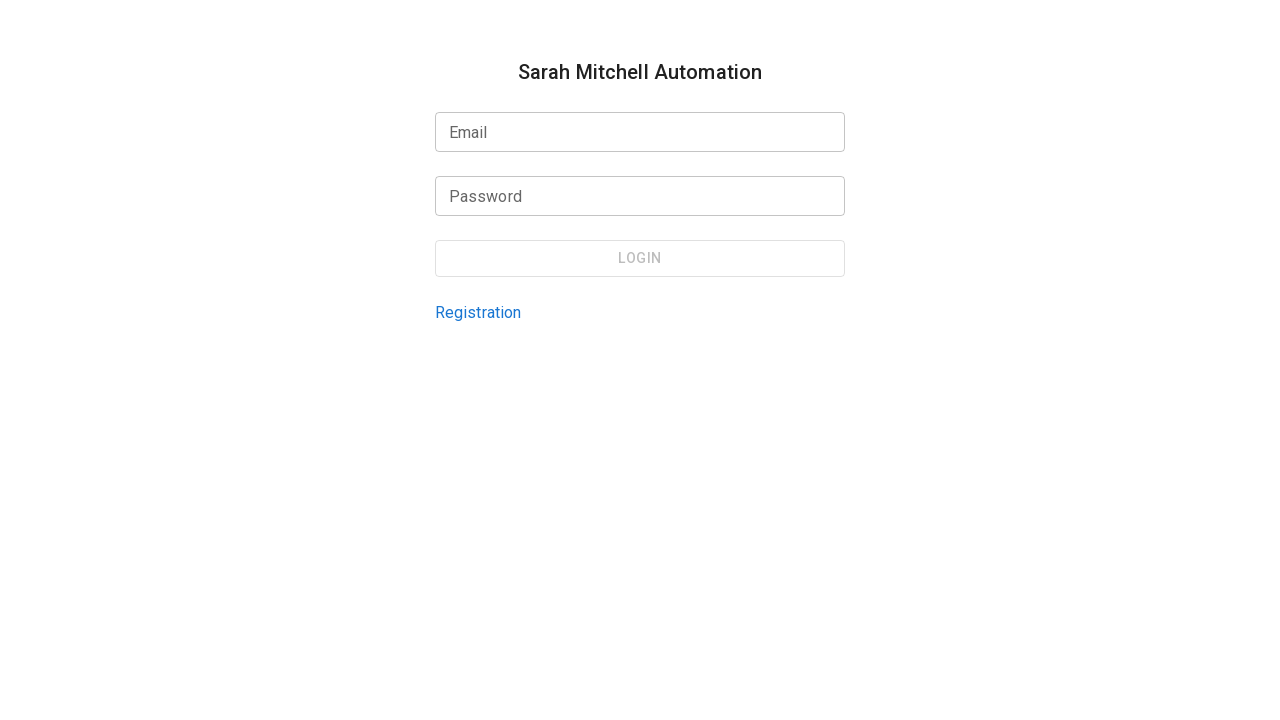